Navigates to Zillow's San Francisco real estate listings page and verifies the page loads successfully.

Starting URL: https://www.zillow.com/san-francisco-ca/

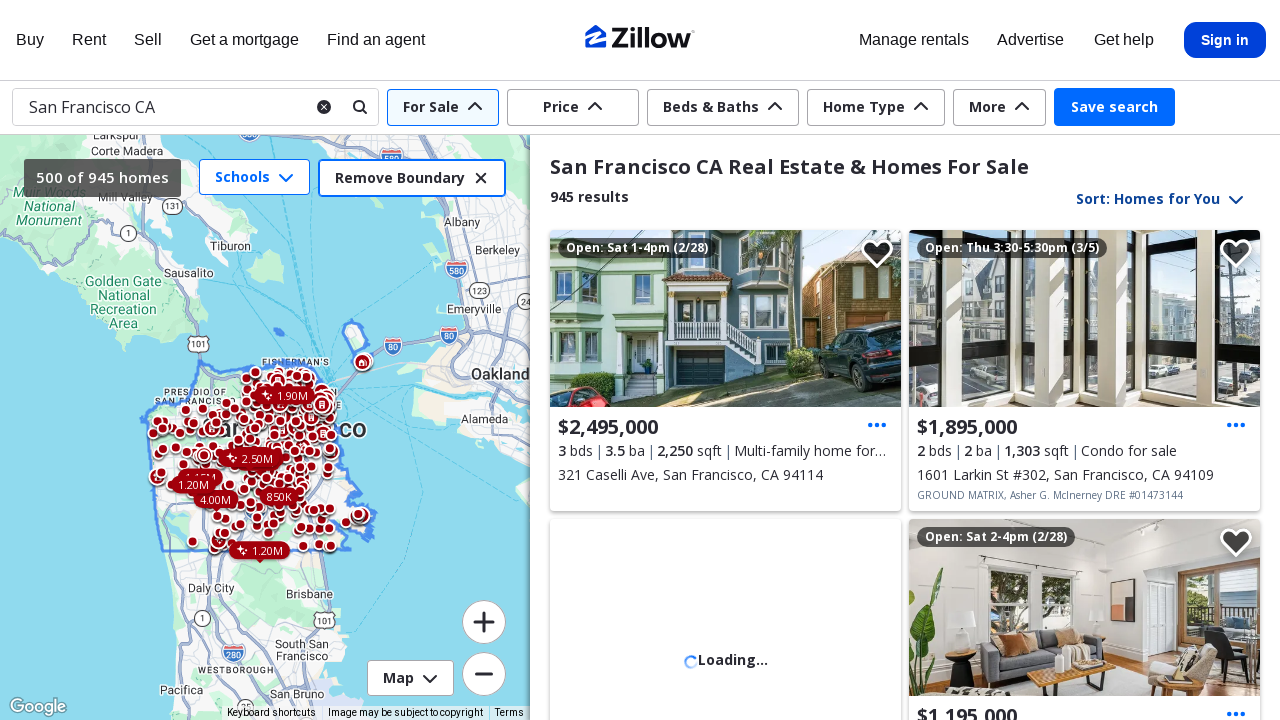

Waited for page DOM to load
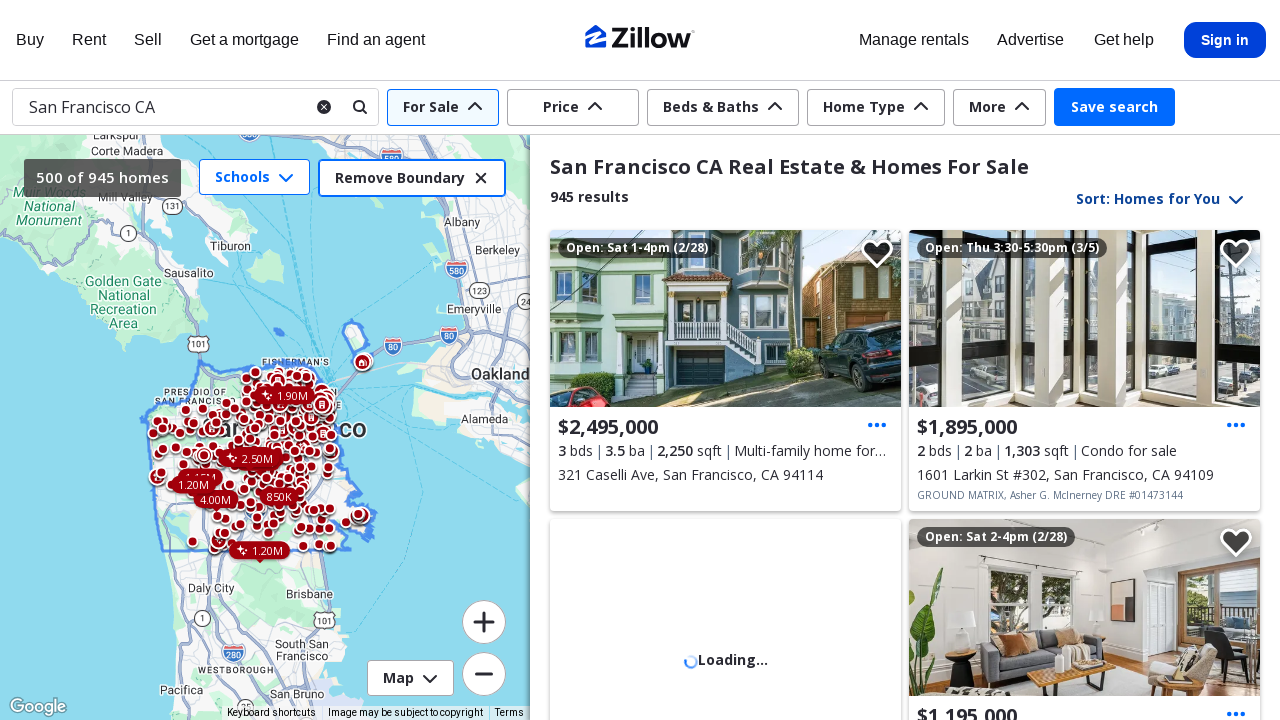

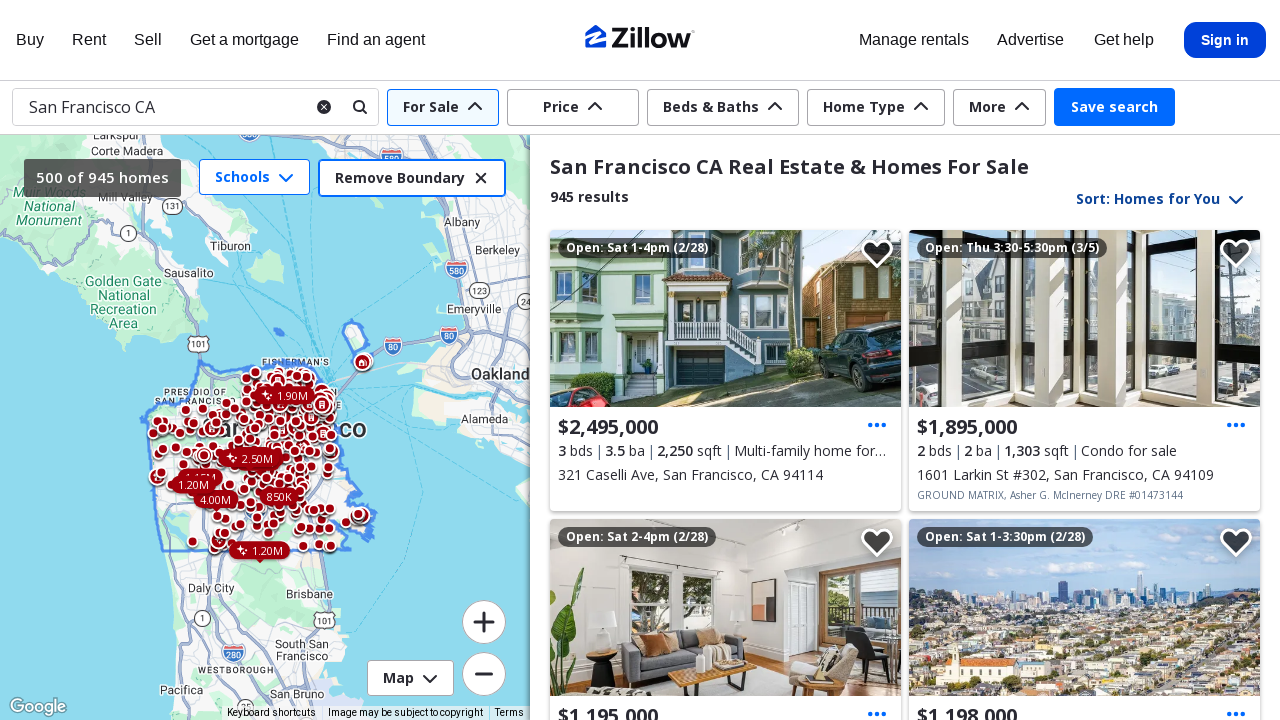